Tests the Class Attribute page by clicking on a primary button and verifying the dialog message that appears

Starting URL: http://uitestingplayground.com/

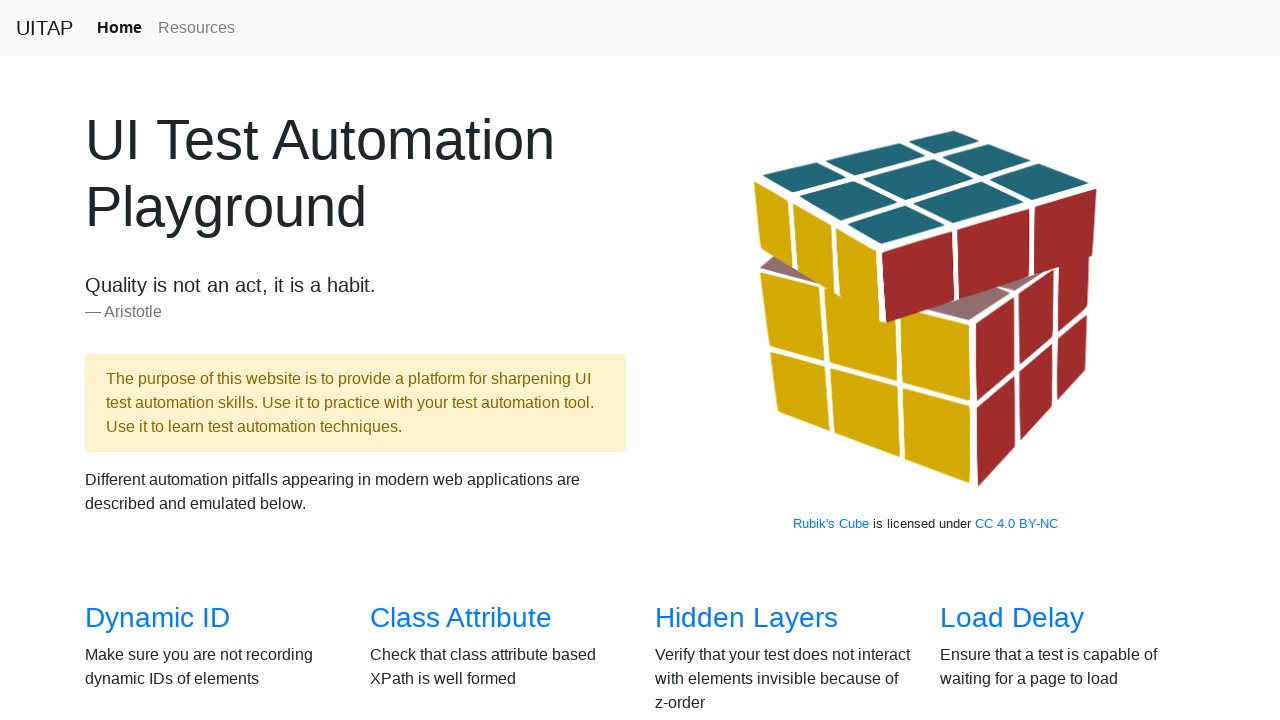

Clicked on Class Attribute link at (461, 618) on internal:role=link[name="Class Attribute"i]
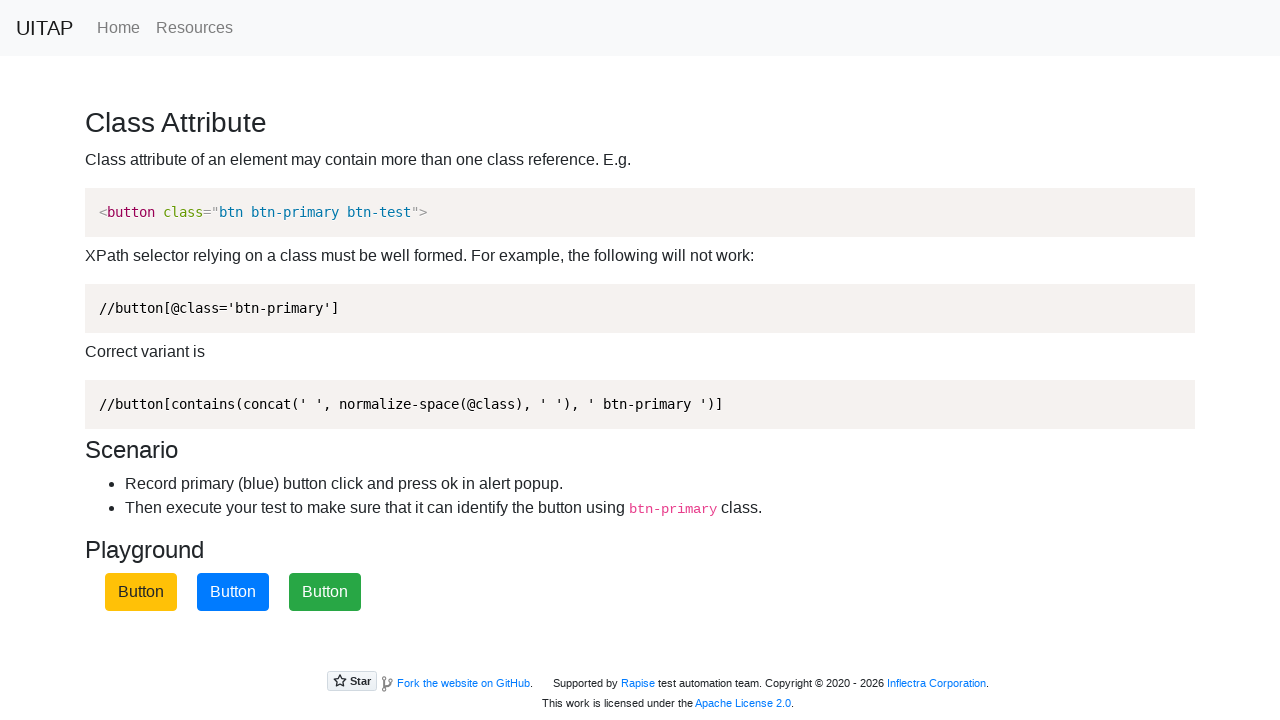

Set up dialog event handler
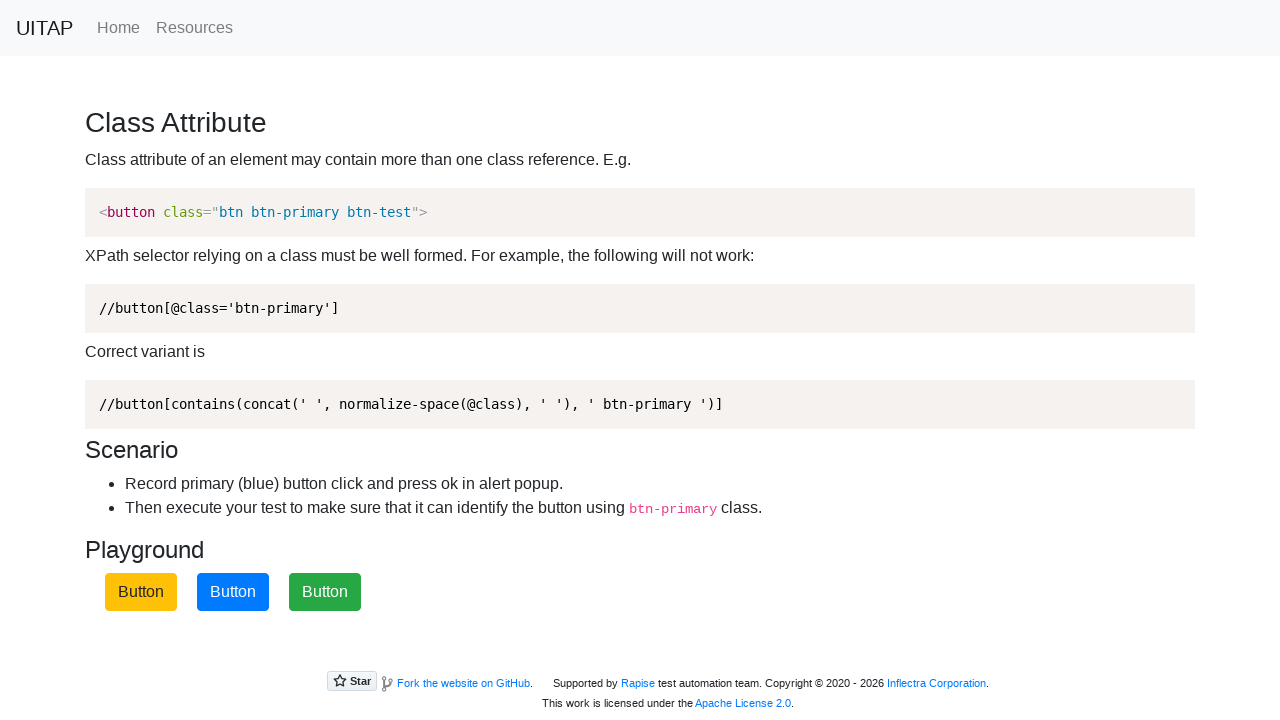

Clicked primary button to trigger dialog at (233, 592) on .btn-primary
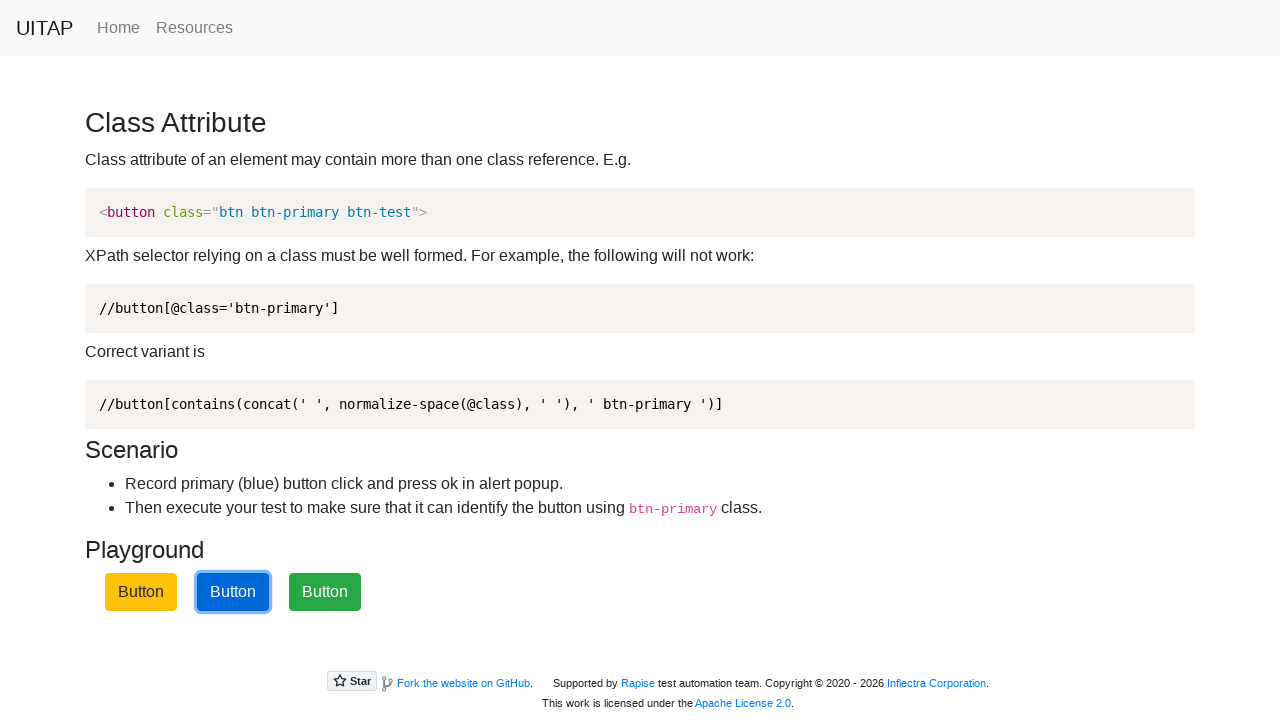

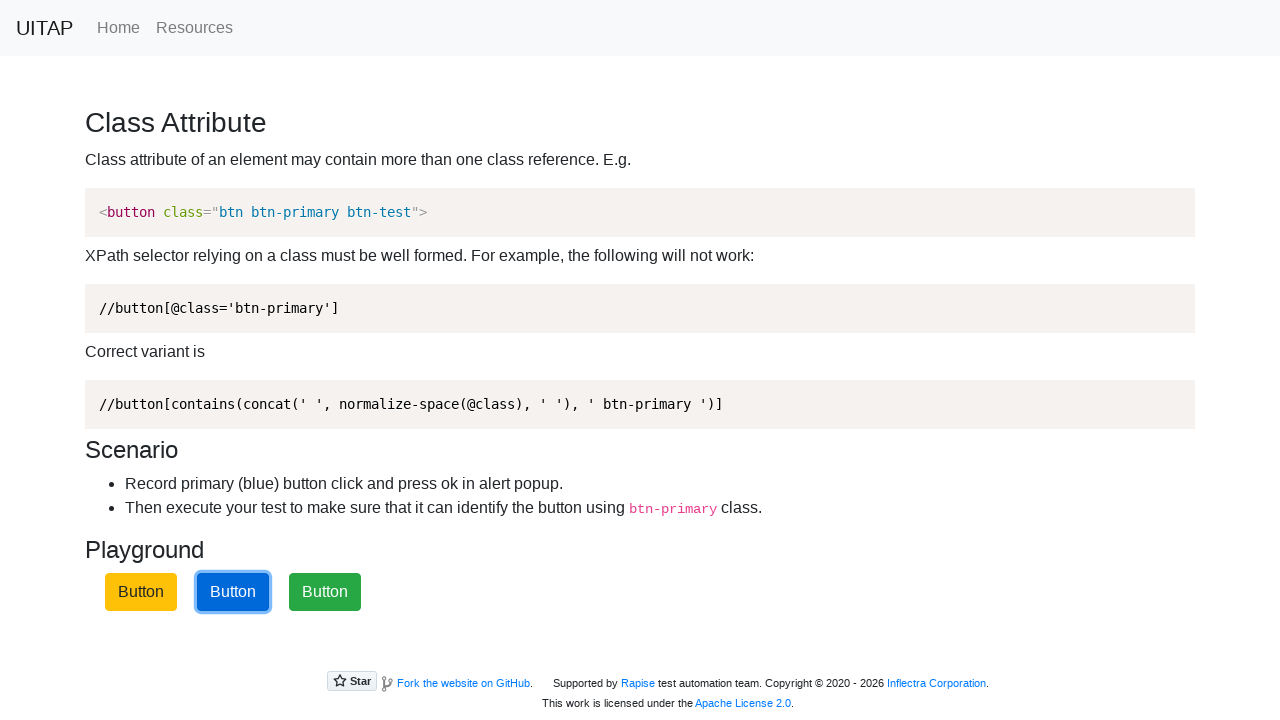